Tests JavaScript prompt alert functionality by clicking a button to trigger a prompt, entering text, accepting the alert, and verifying the entered text is displayed in the result message.

Starting URL: https://testcenter.techproeducation.com/index.php?page=javascript-alerts

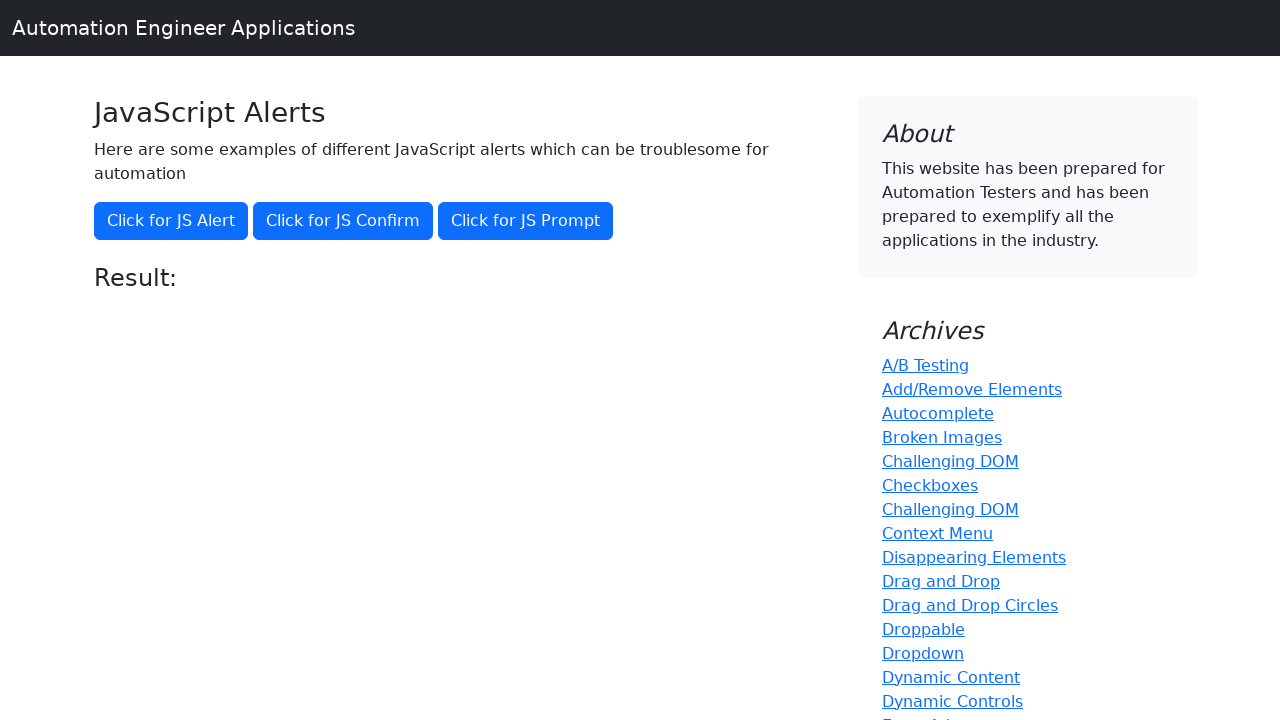

Clicked button to trigger JavaScript prompt alert at (526, 221) on xpath=//button[@onclick='jsPrompt()']
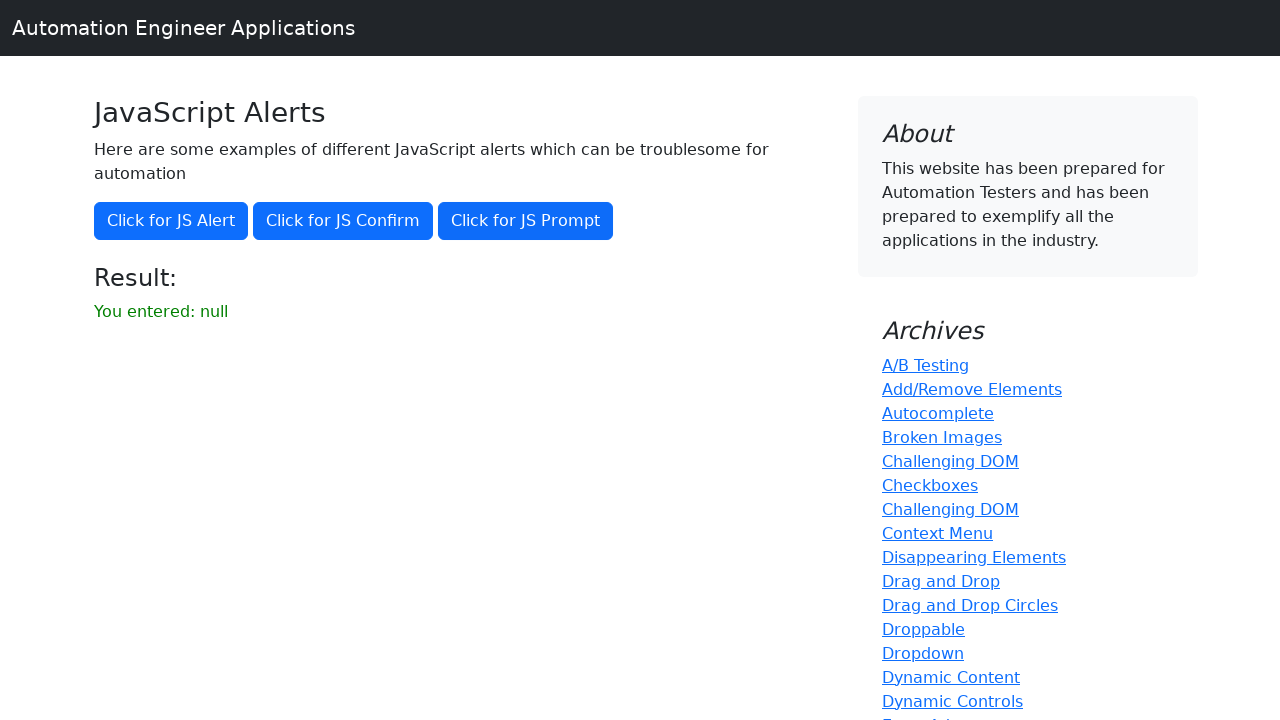

Set up dialog handler to accept prompt with 'Mehmet'
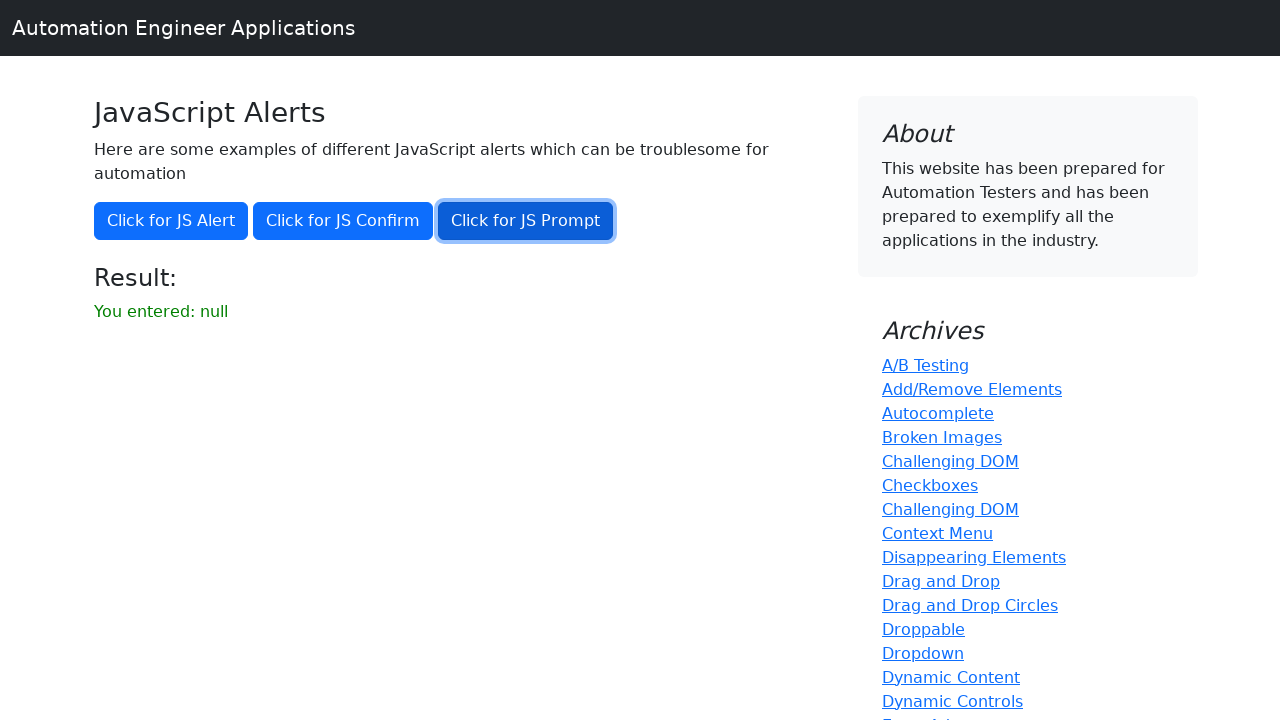

Re-clicked button to trigger prompt with handler ready at (526, 221) on xpath=//button[@onclick='jsPrompt()']
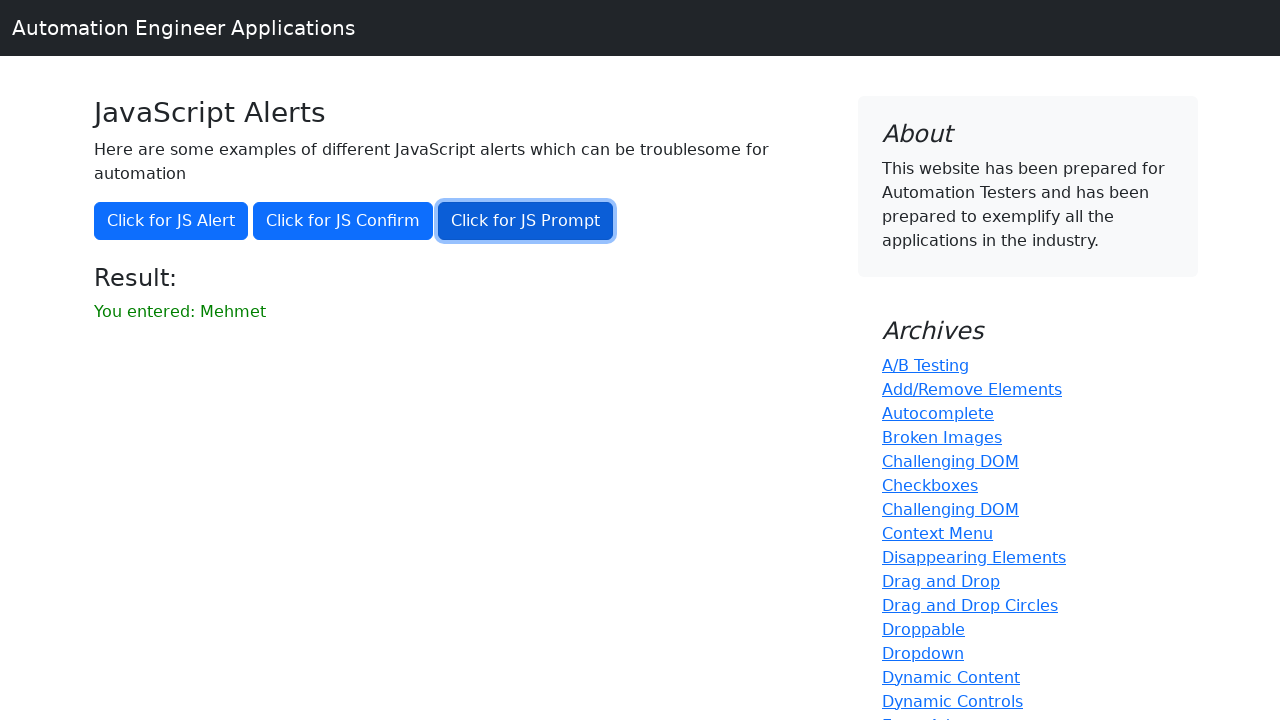

Result element loaded after accepting prompt
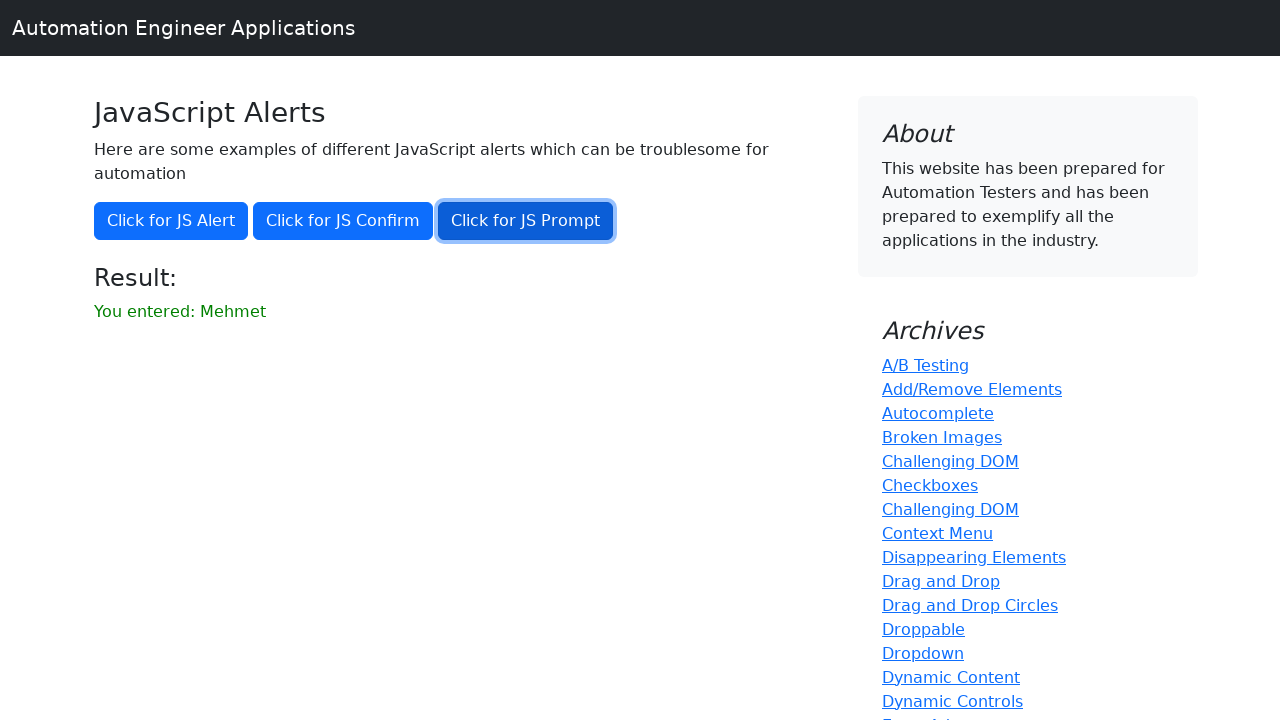

Retrieved result text: 'You entered: Mehmet'
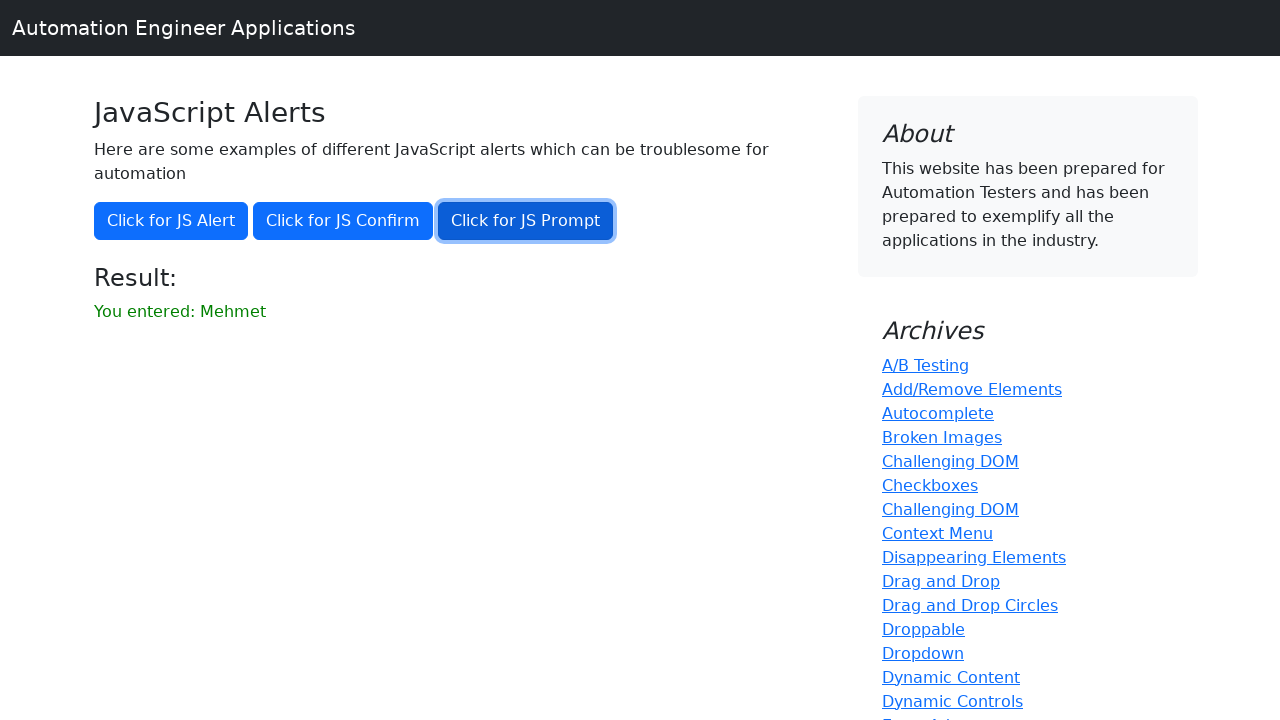

Verified 'Mehmet' is present in result message
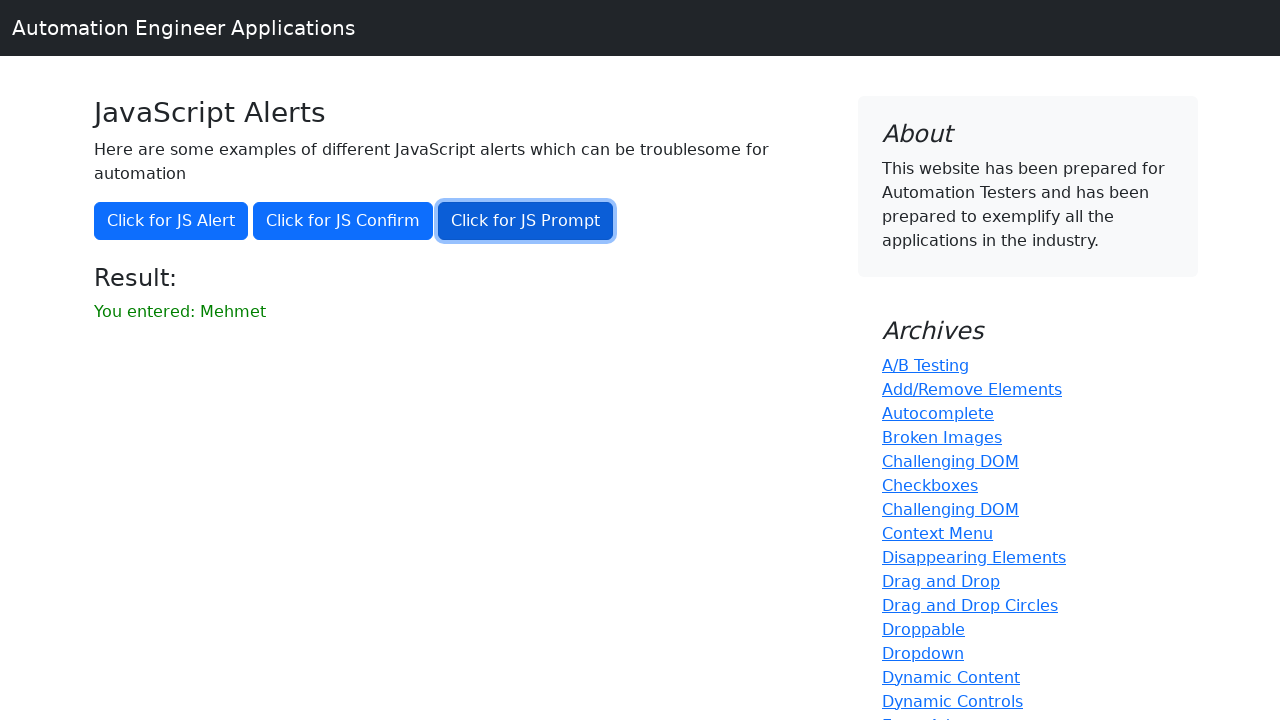

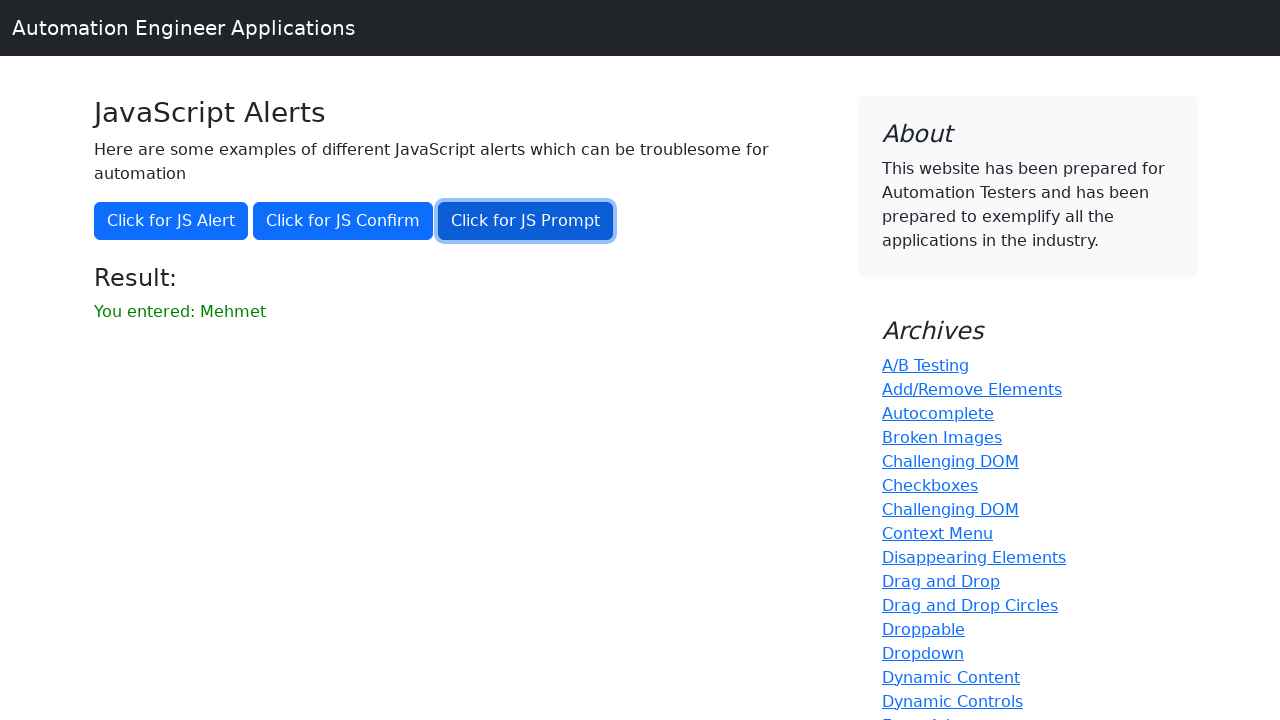